Verifies that the 'View Programs' button on the homepage is visible and navigates correctly to the programs detail page.

Starting URL: https://onlinedegrees.nku.edu

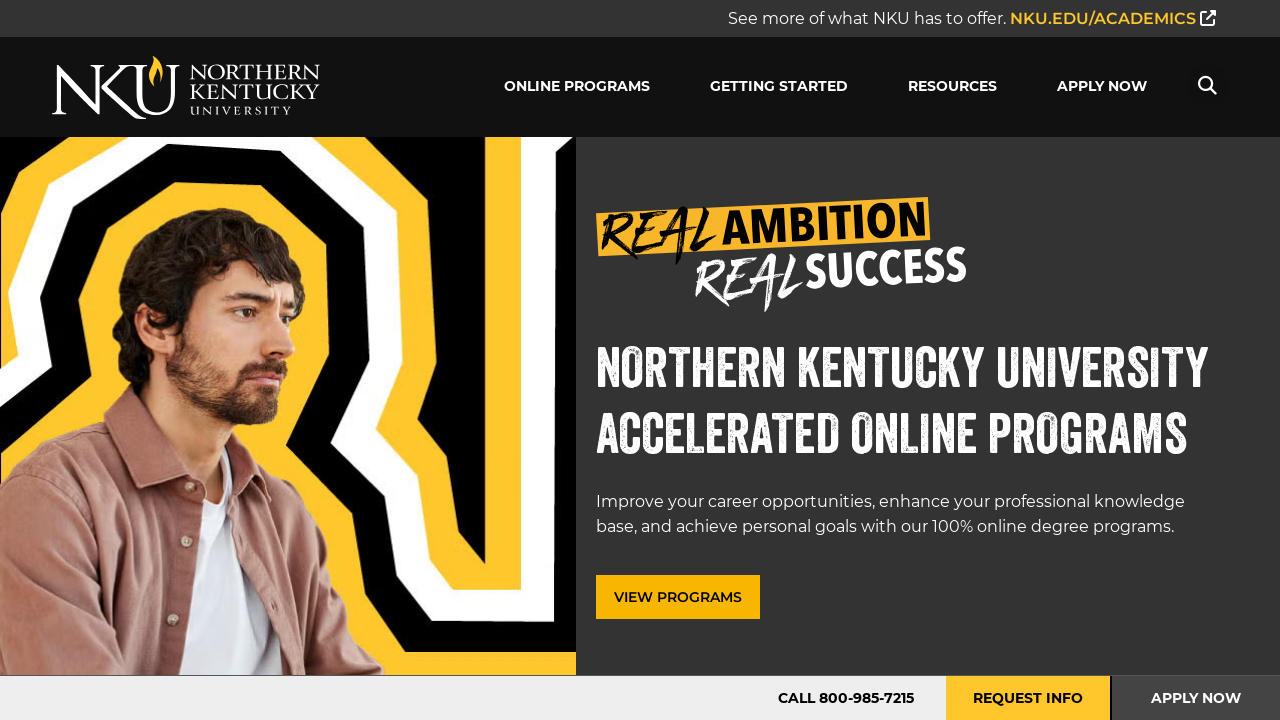

View Programs button is visible on homepage
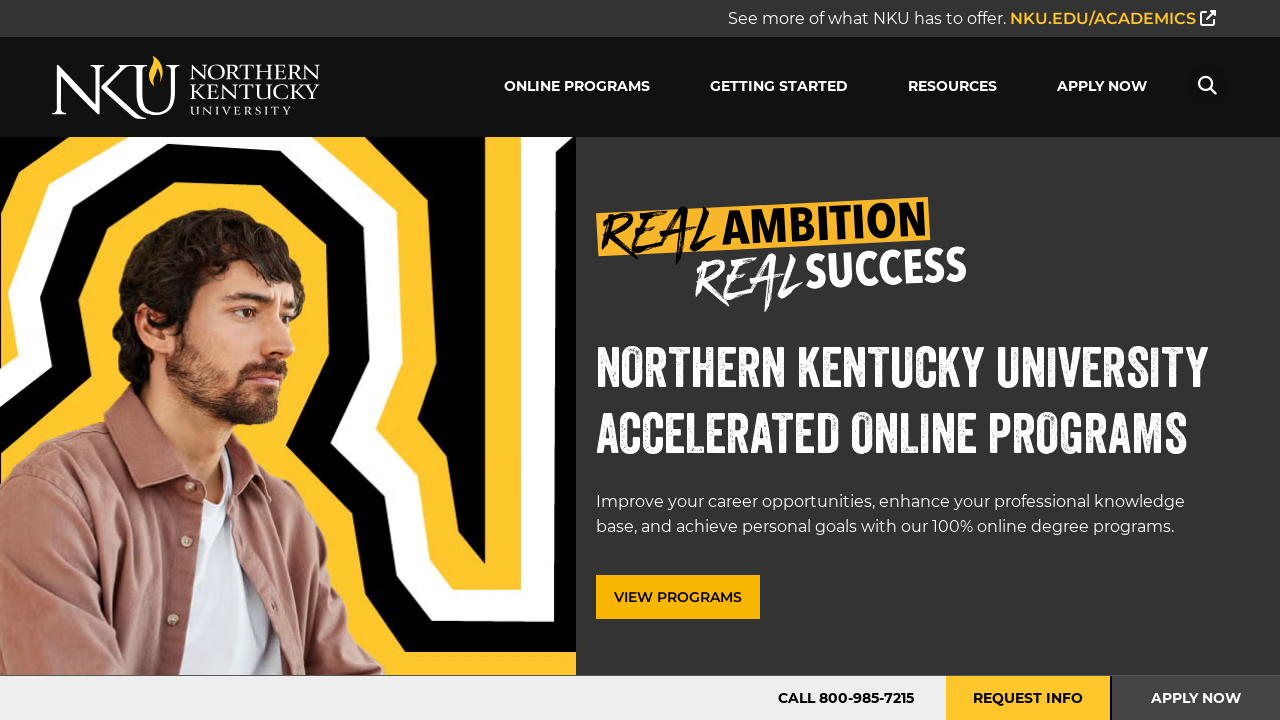

Clicked View Programs button at (678, 597) on a.button.gold.desktop-only[href='/programs/']
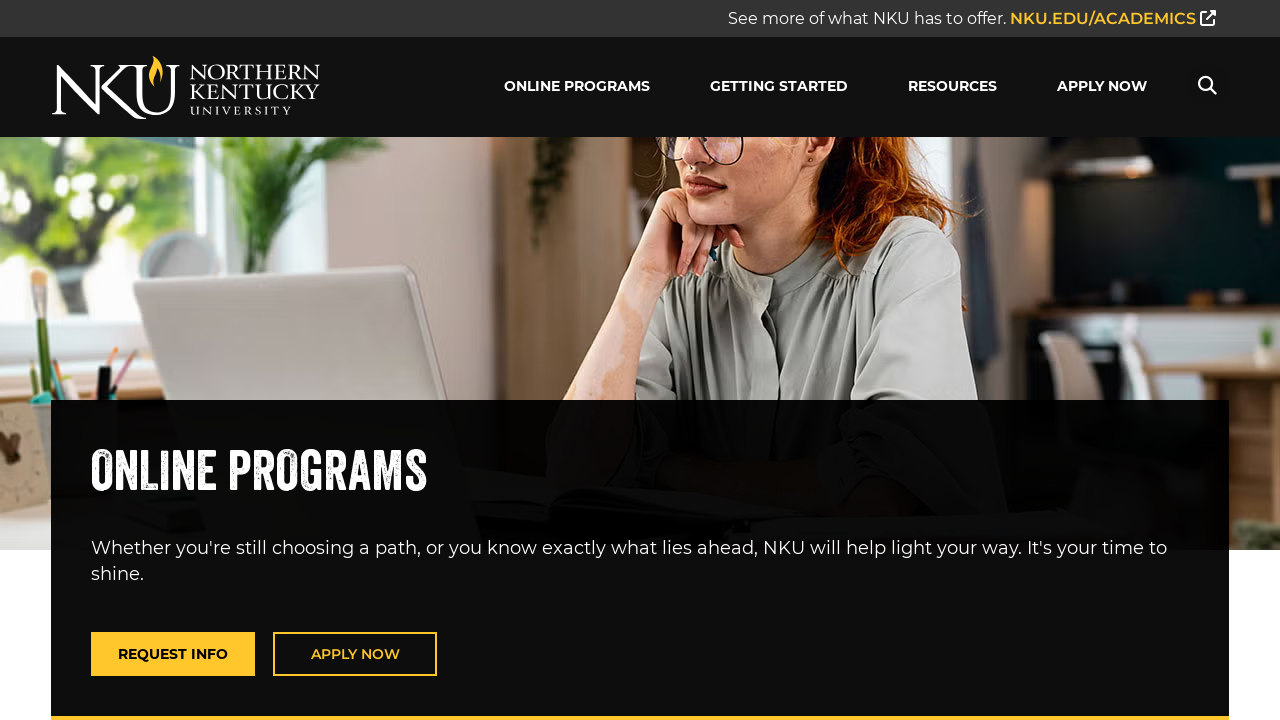

Navigation to programs detail page completed successfully
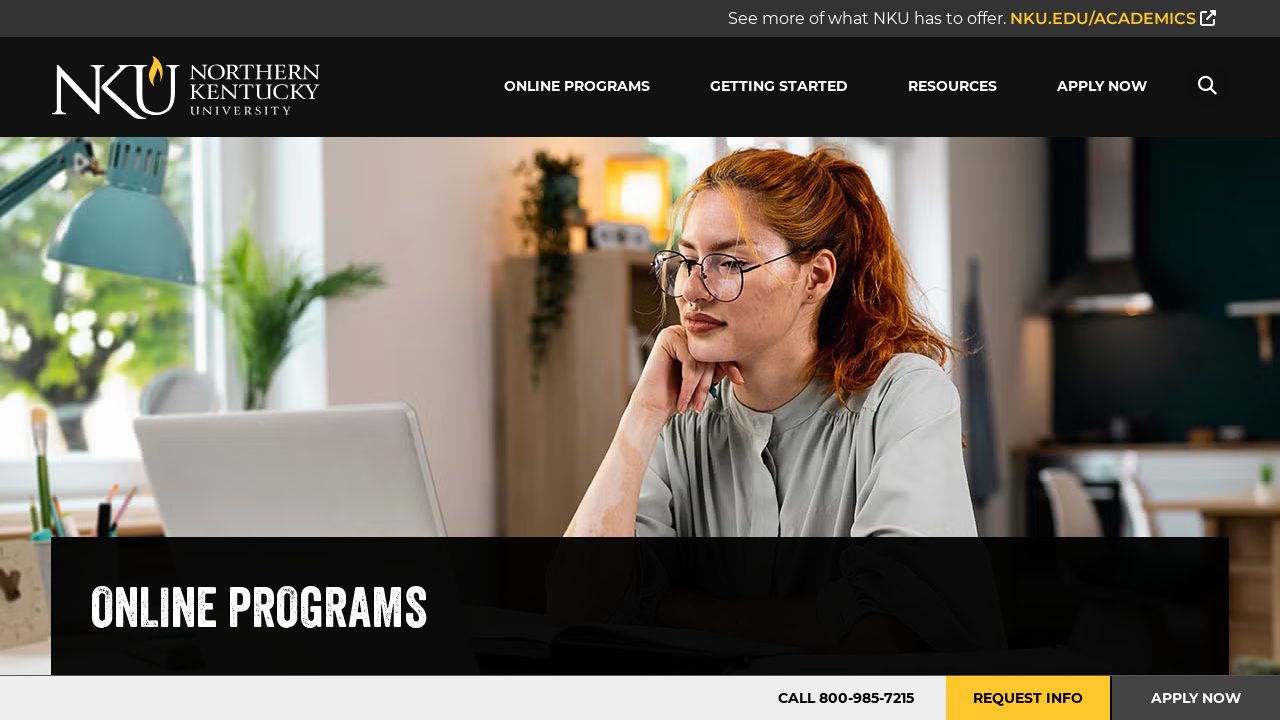

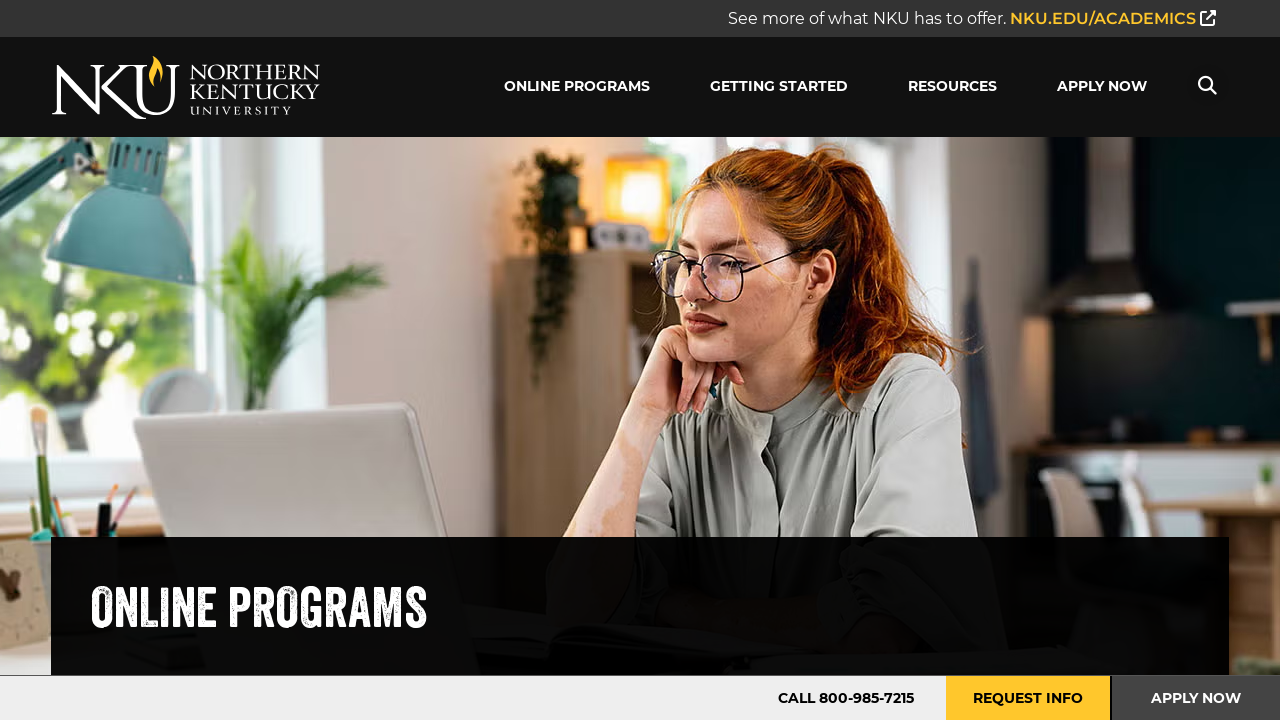